Tests deleting a task in the Completed filter view

Starting URL: http://todomvc4tasj.herokuapp.com/#/completed

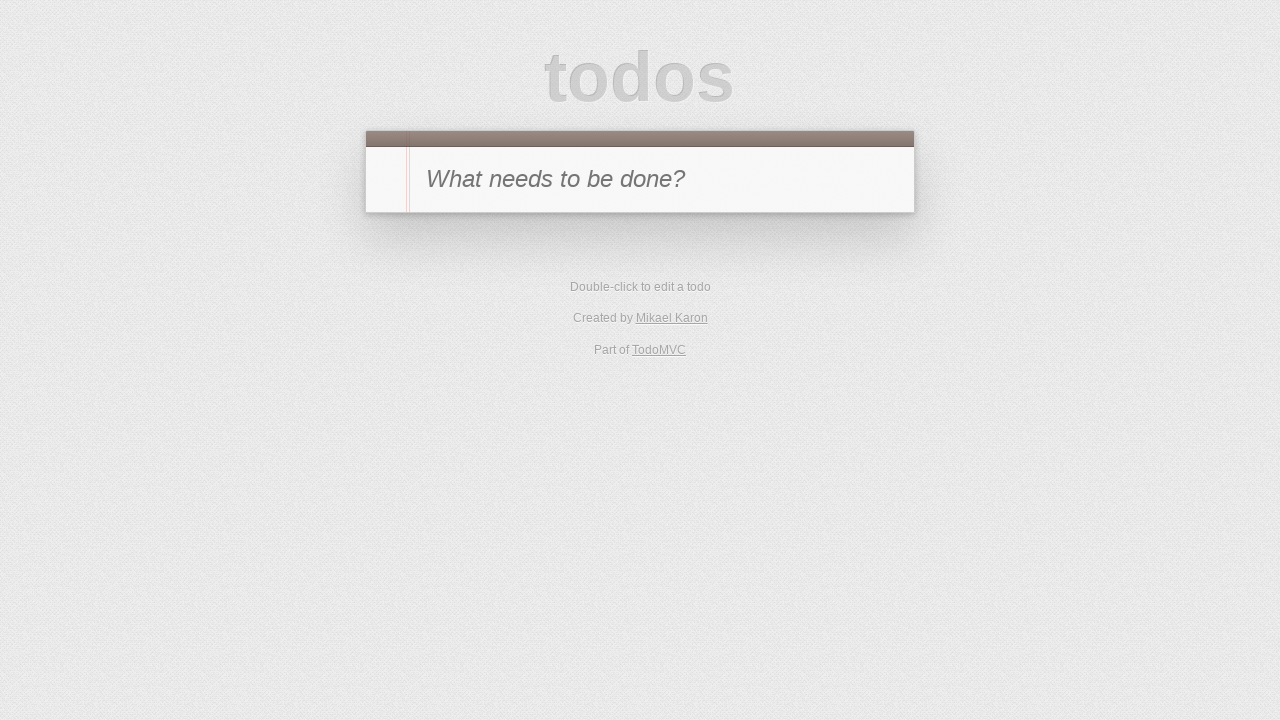

Set up localStorage with mixed tasks: completed task A and incomplete task B
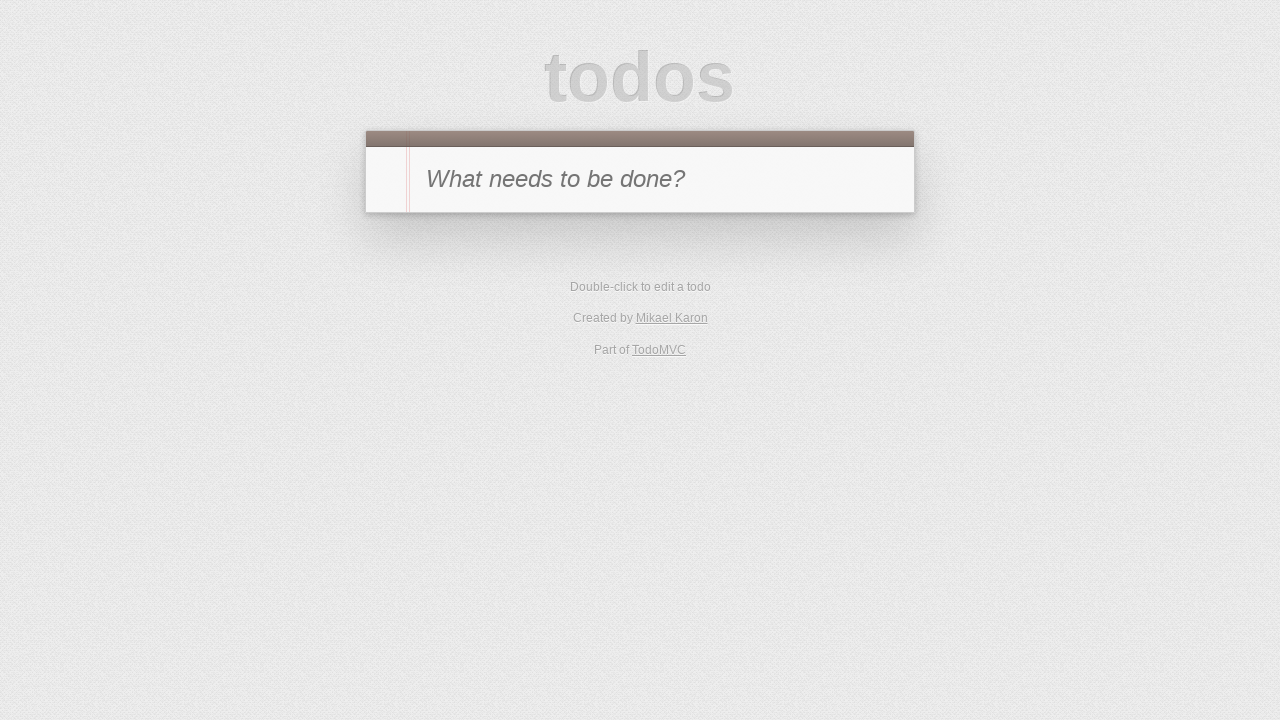

Reloaded page to apply localStorage changes
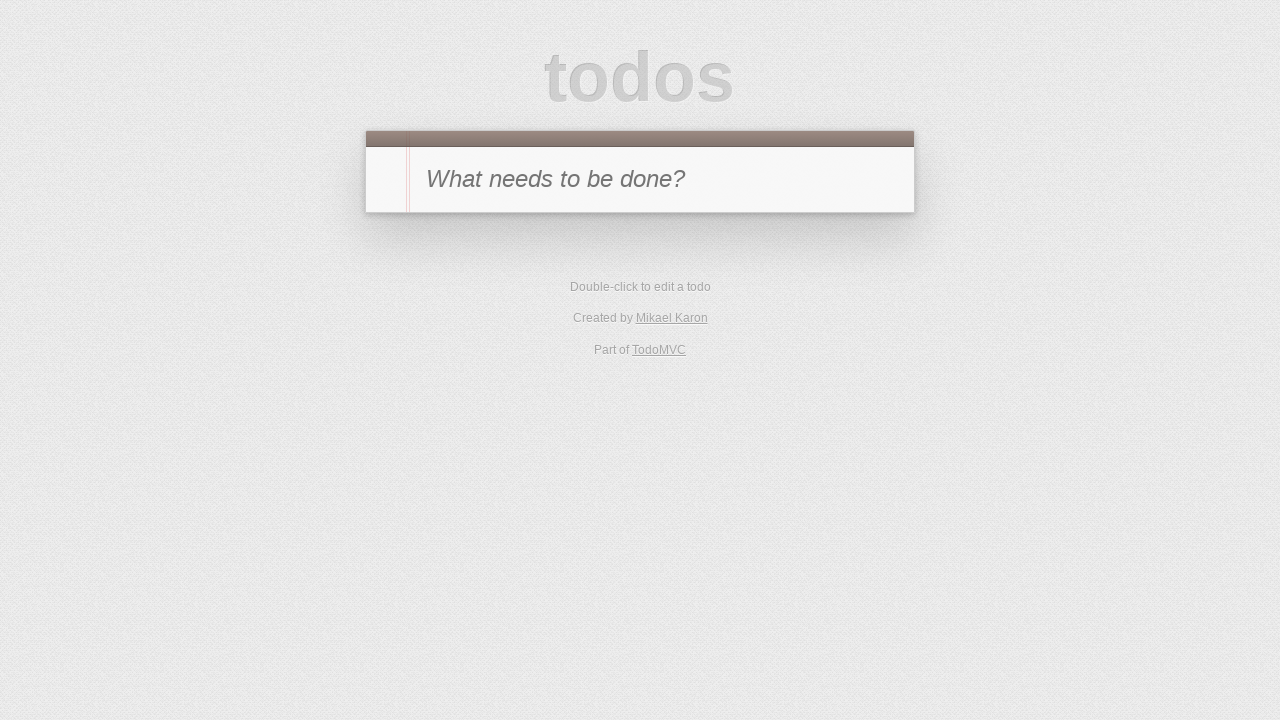

Hovered over completed task A to reveal delete button at (640, 242) on #todo-list li:has-text('A')
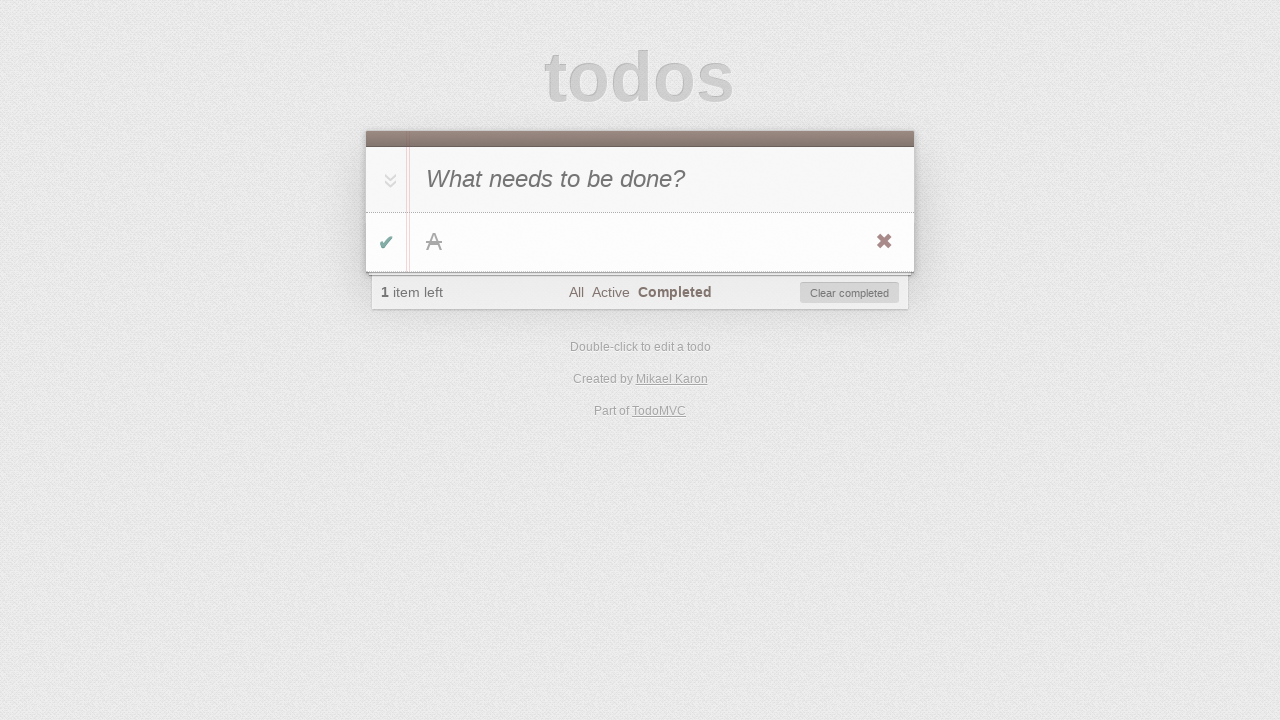

Clicked delete button to remove completed task A at (884, 242) on #todo-list li:has-text('A') .destroy
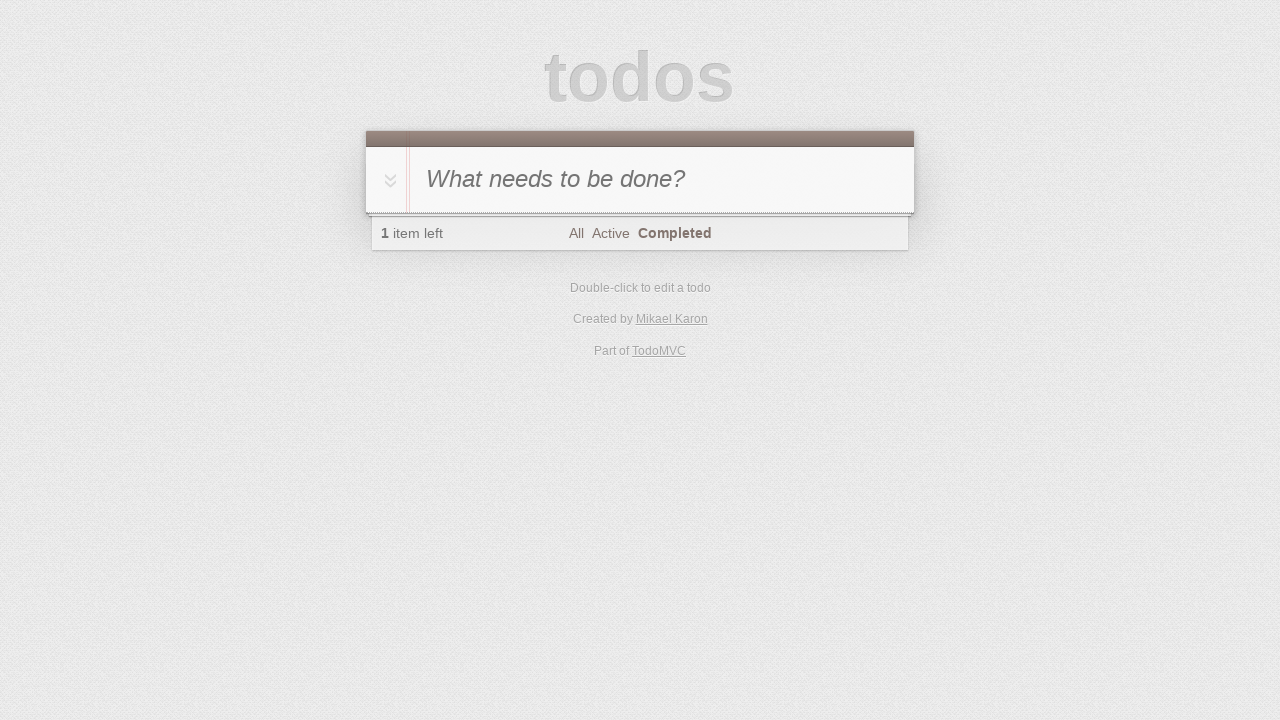

Verified no visible tasks remain in Completed filter view
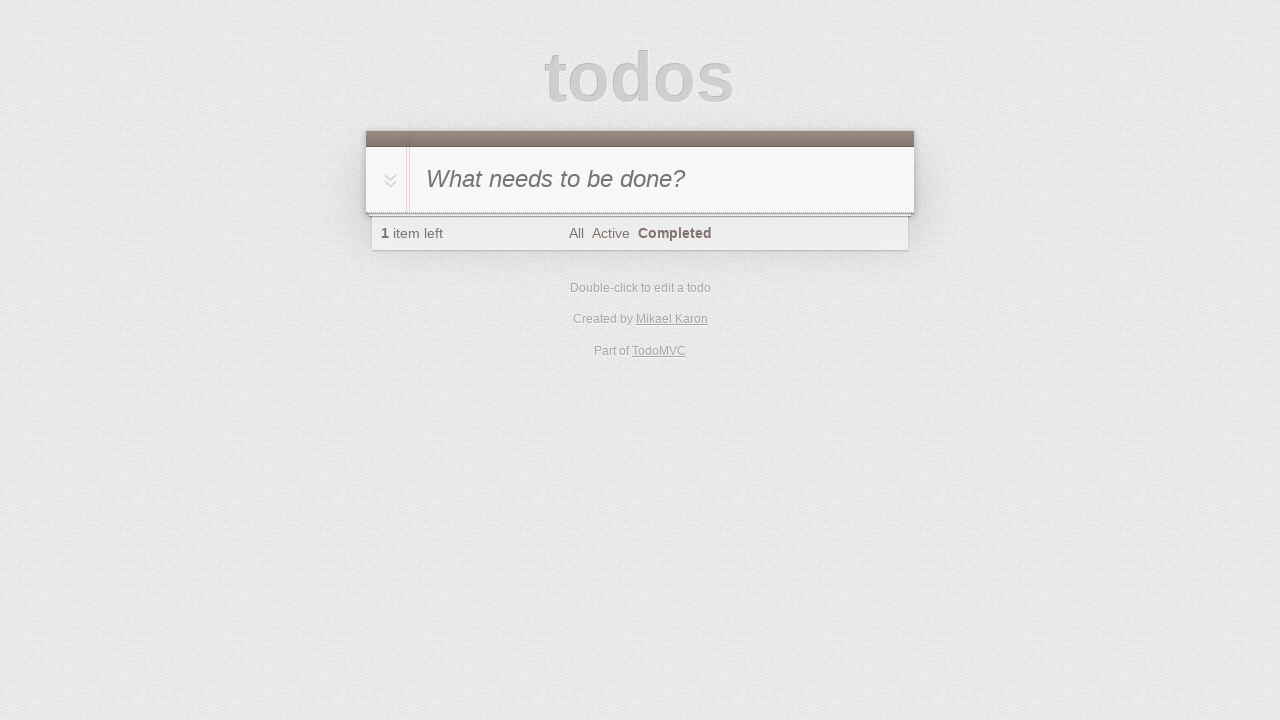

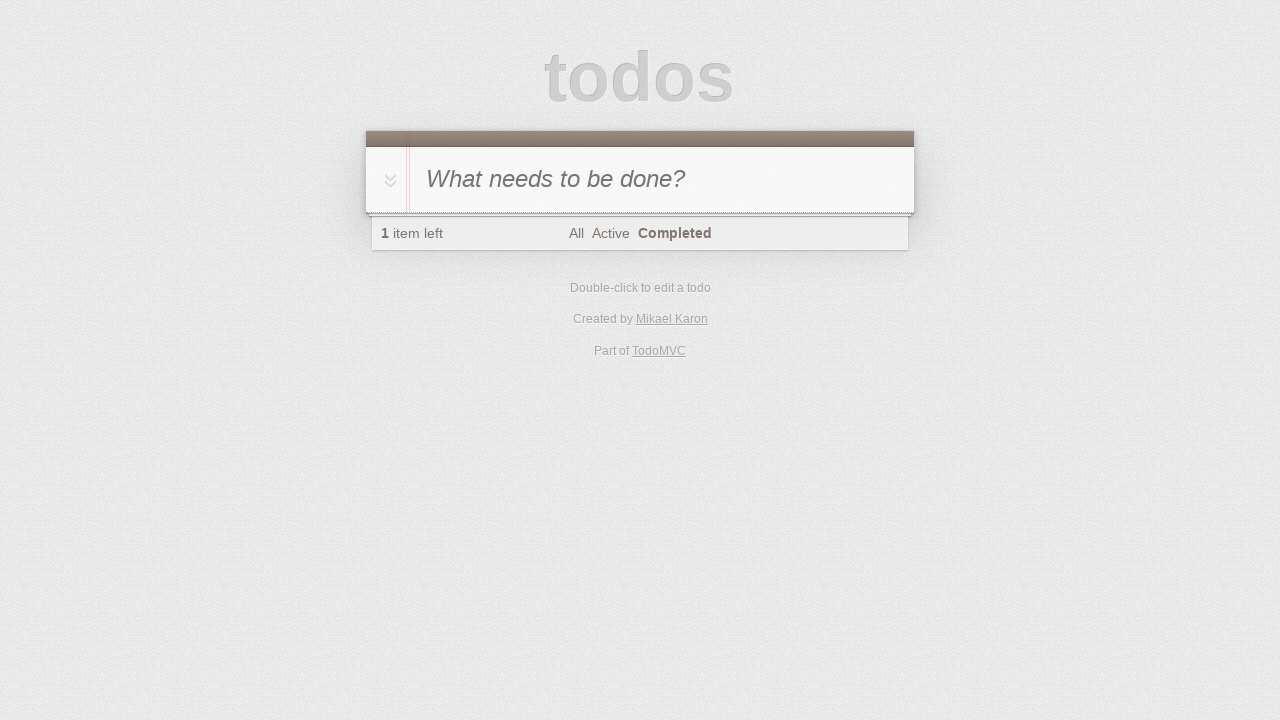